Tests form submission by filling the first name field, selecting hobby checkboxes, and clicking the submit button

Starting URL: https://demoqa.com/automation-practice-form

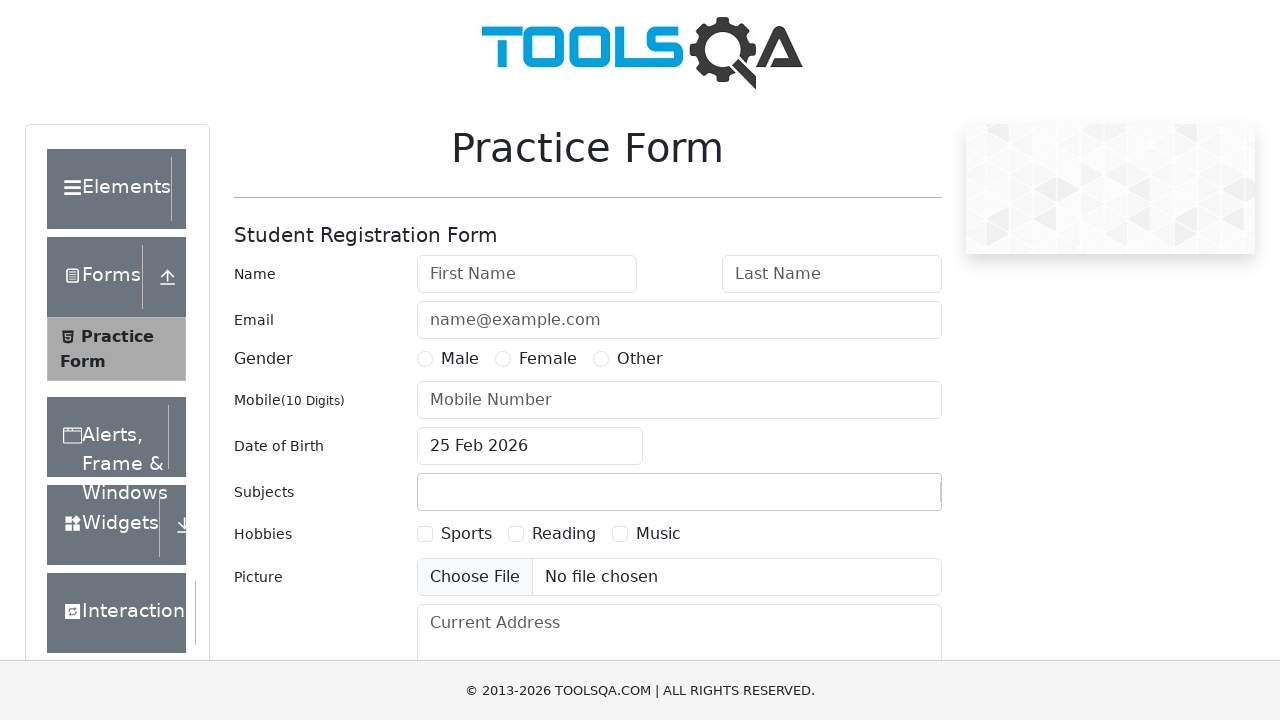

Filled first name field with 'Anastasia' on #firstName
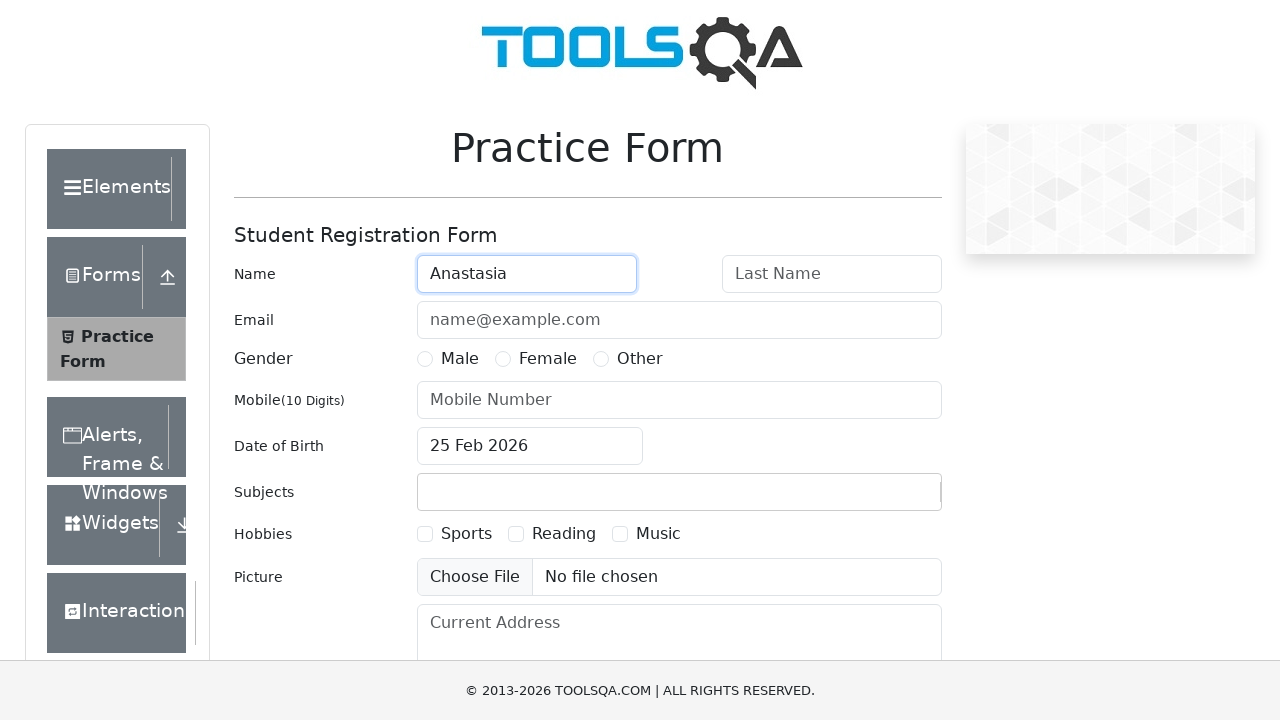

Located all hobby checkboxes
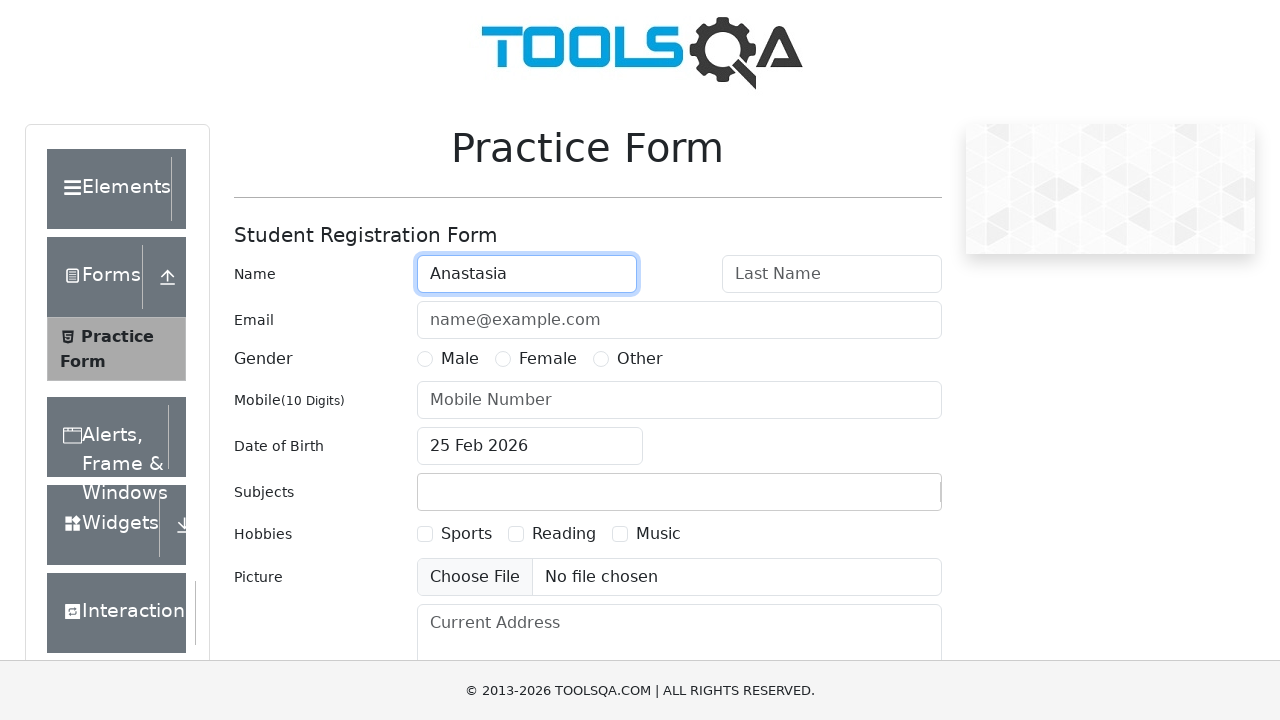

Clicked submit button to submit the form at (885, 499) on #submit
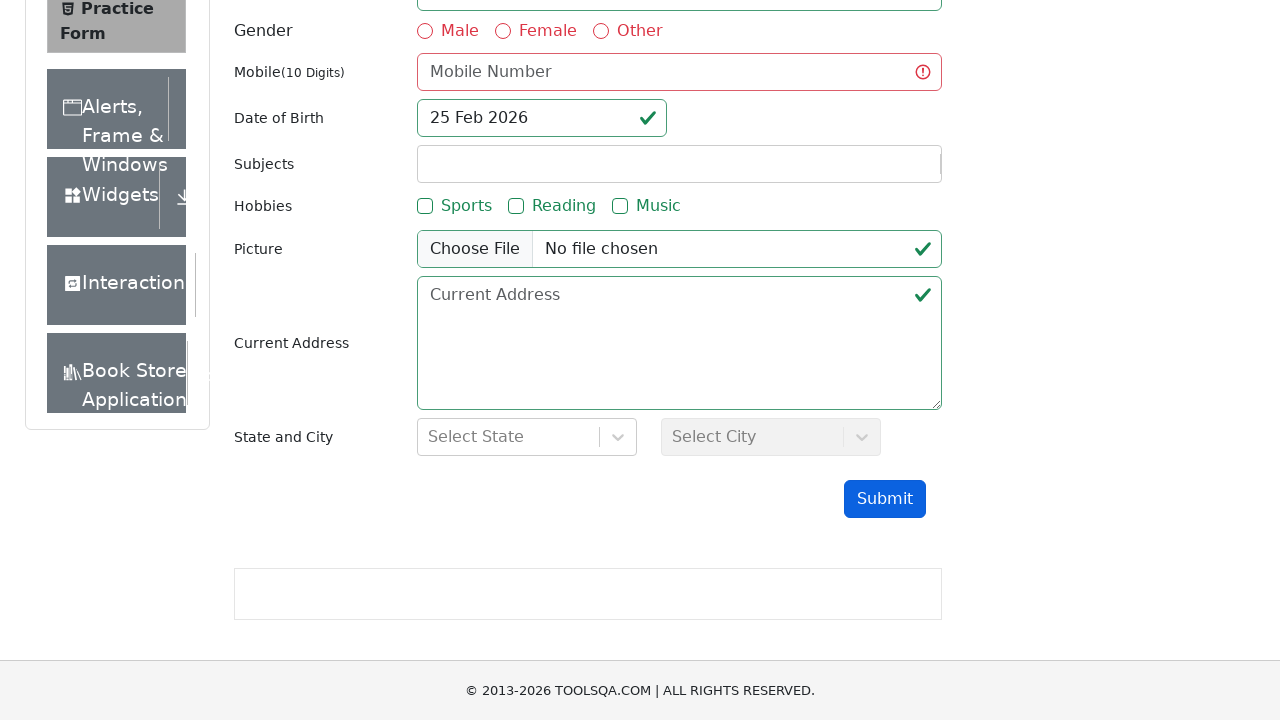

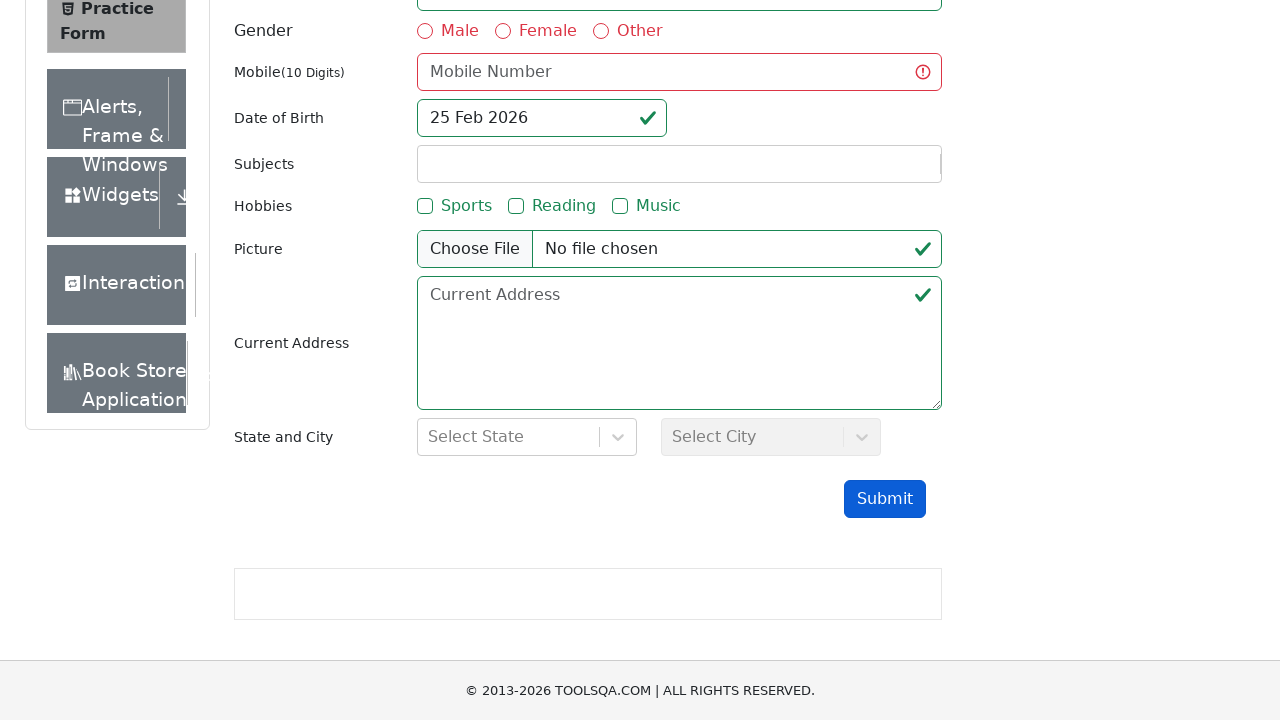